Navigates to a football statistics page, clicks the "All matches" button, and selects Italy from a country dropdown to filter match results

Starting URL: https://www.adamchoi.co.uk/overs/detailed

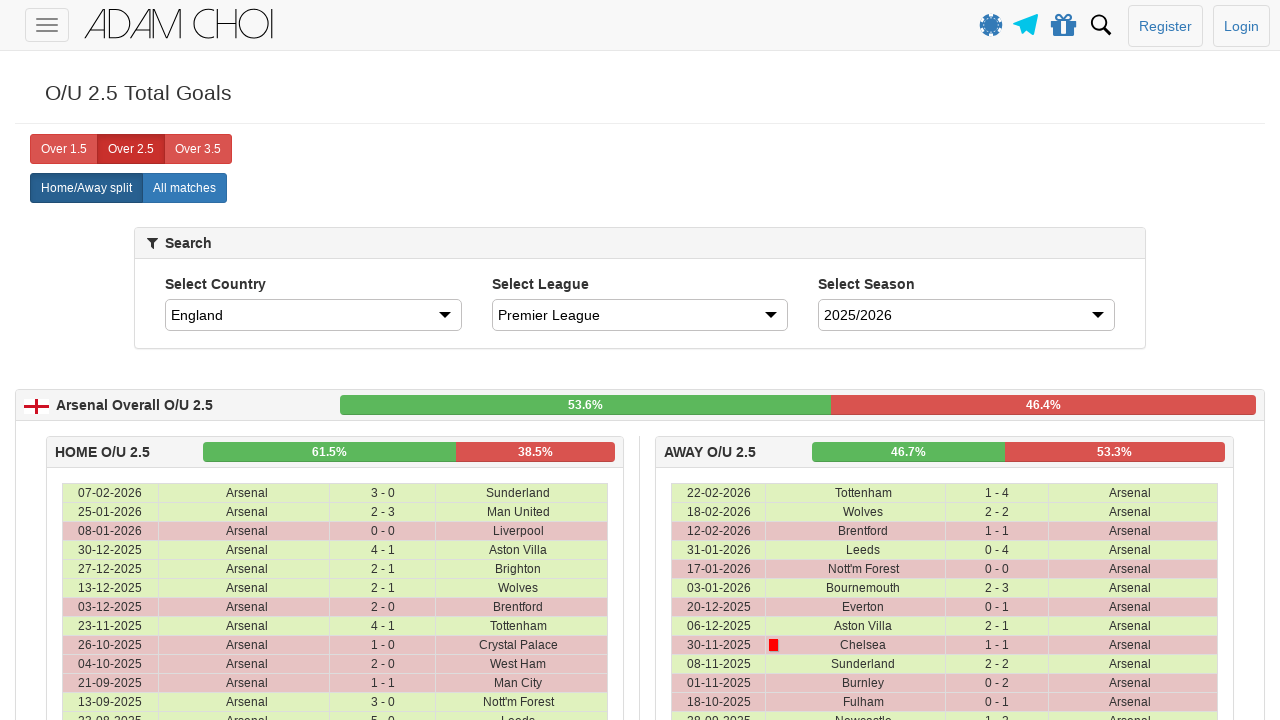

Navigated to football statistics page
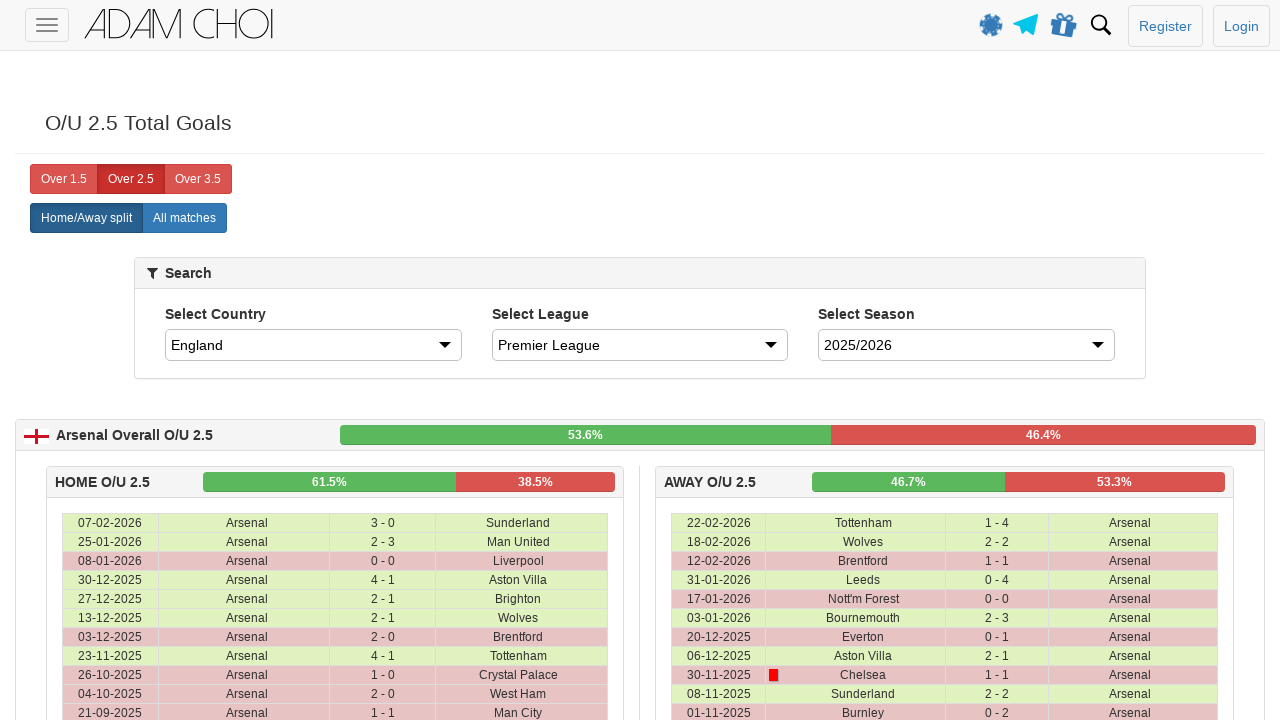

Clicked 'All matches' button at (184, 218) on xpath=//label[@analytics-event="All matches"]
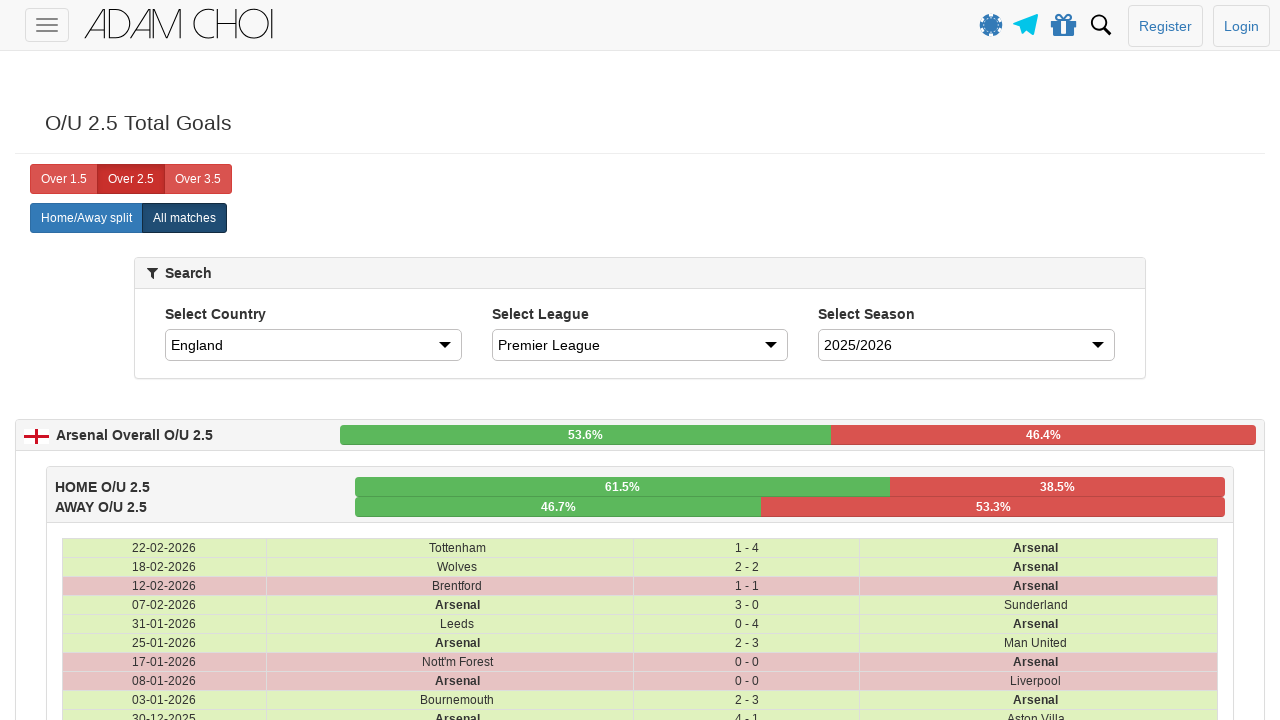

Selected Italy from country dropdown on #country
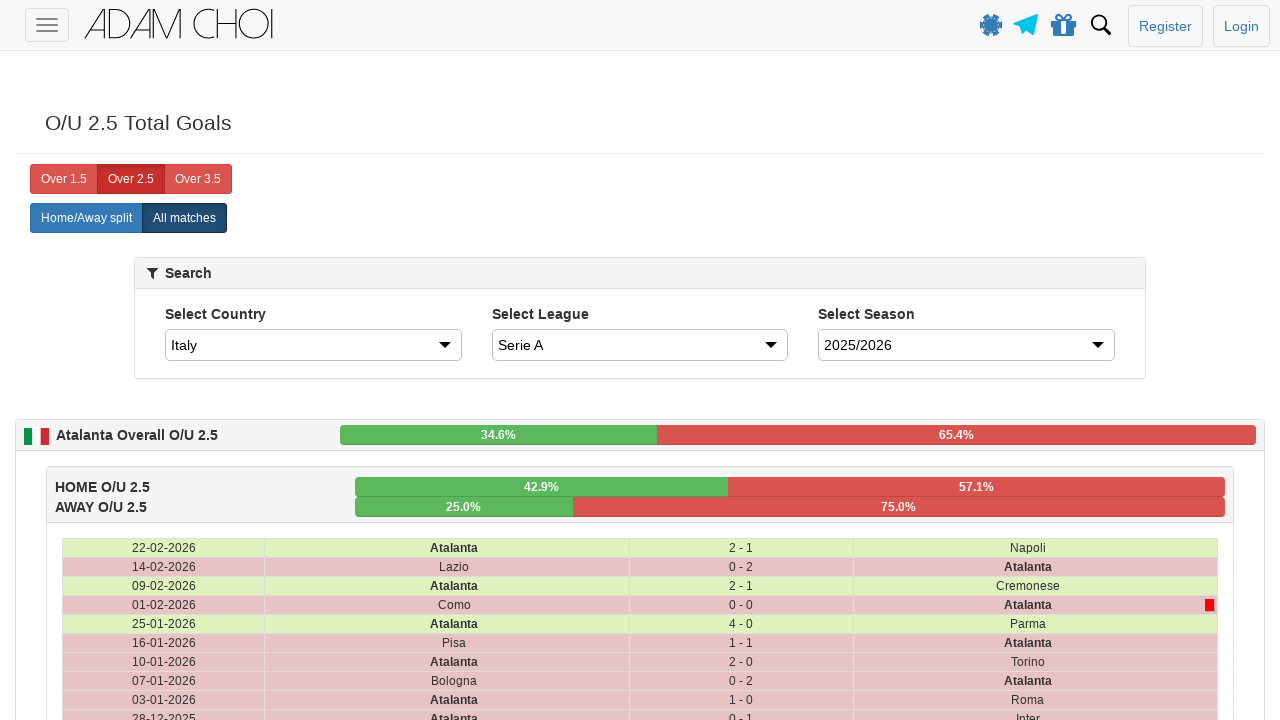

Match data loaded successfully
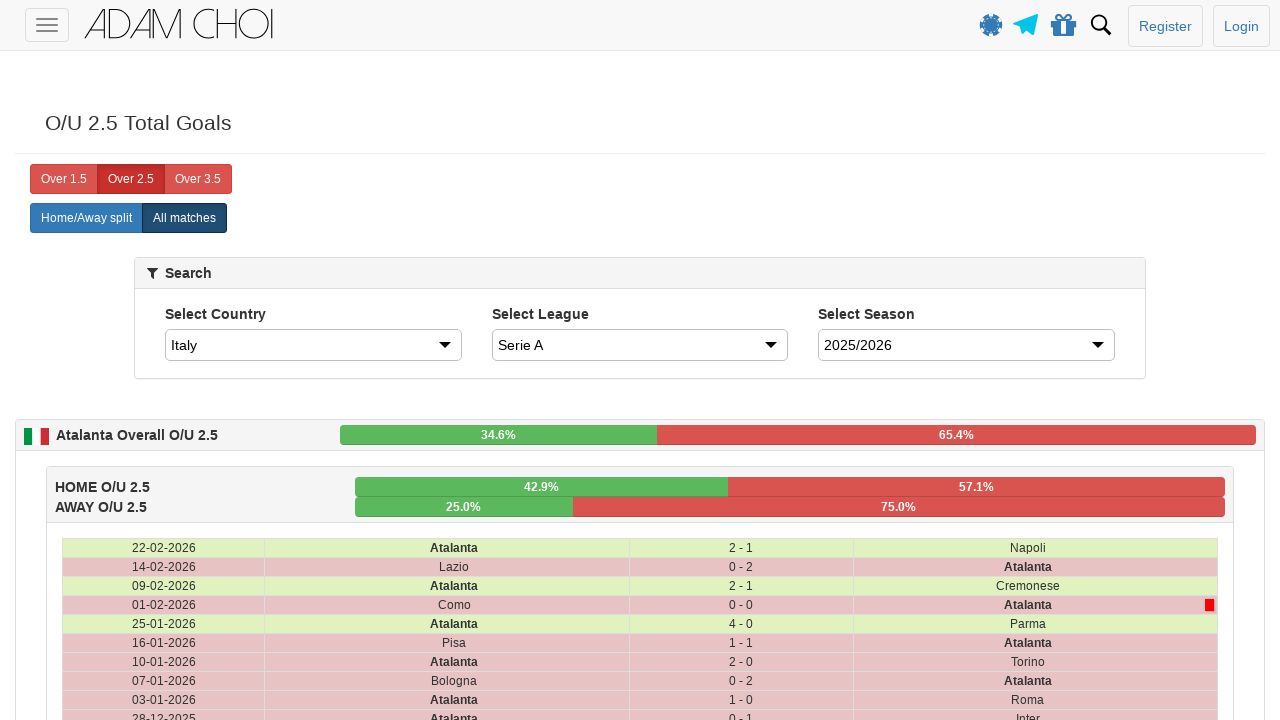

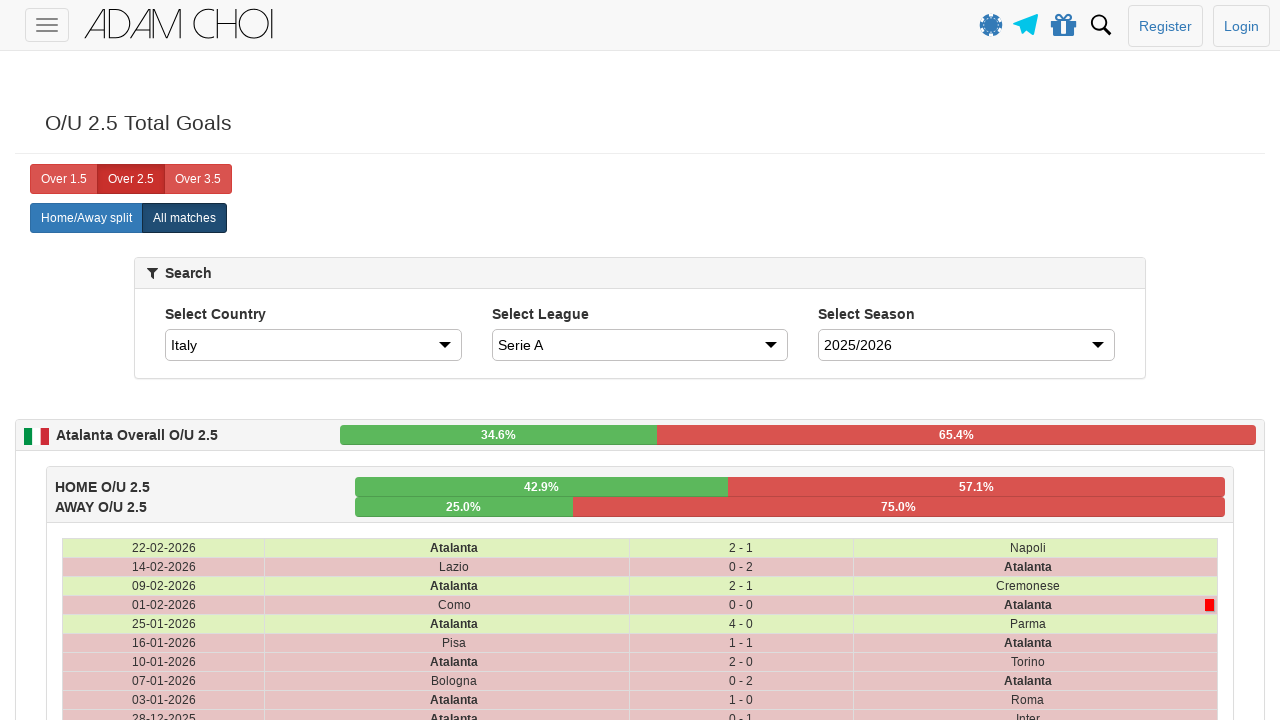